Tests handling JavaScript prompt dialogs by switching to an iframe, triggering a prompt, entering text, and accepting it

Starting URL: https://www.w3schools.com/jsref/tryit.asp?filename=tryjsref_prompt

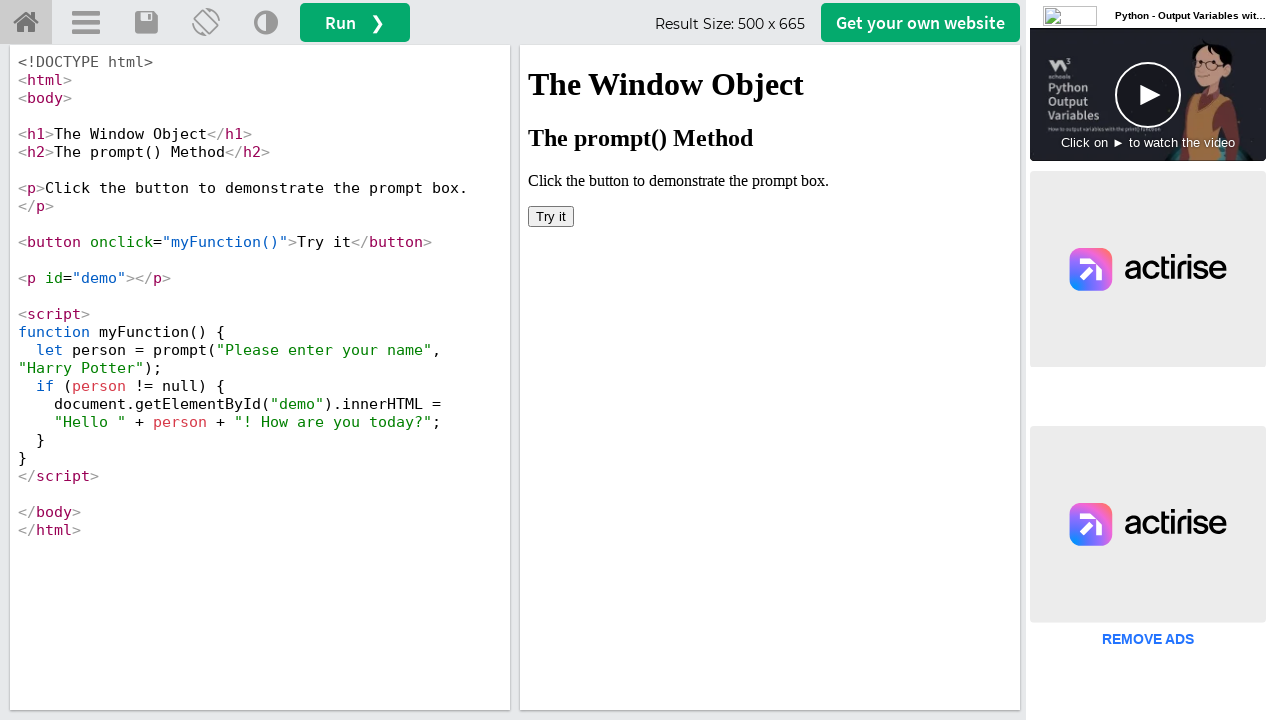

Located iframe containing the prompt example
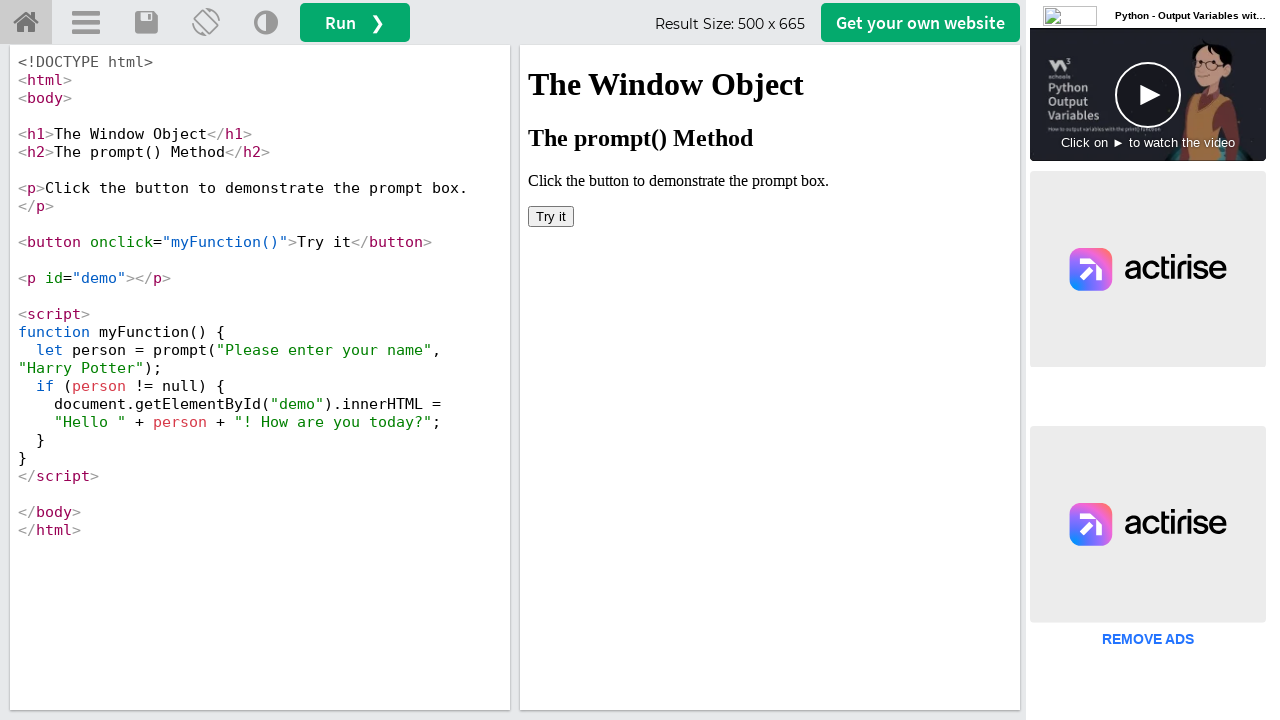

Clicked 'Try it' button to trigger the prompt dialog at (551, 216) on iframe[name='iframeResult'] >> internal:control=enter-frame >> button[onclick='m
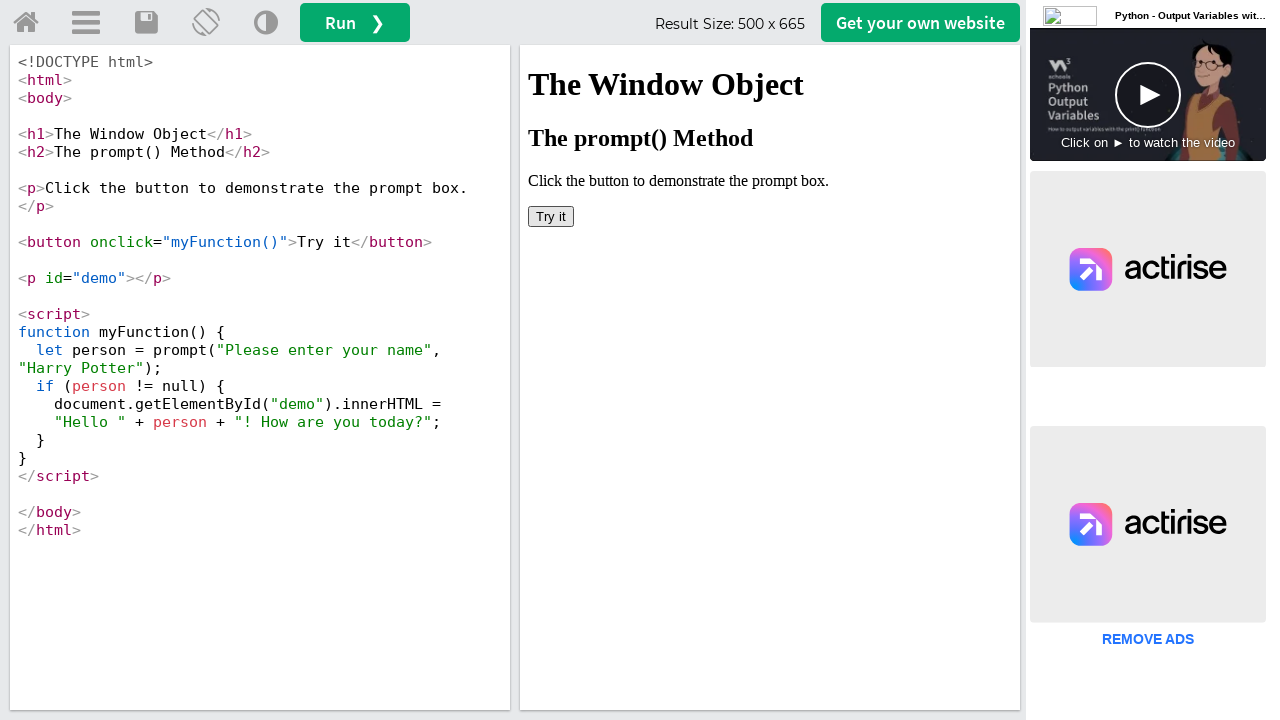

Set up dialog handler to accept prompt with 'John Smith'
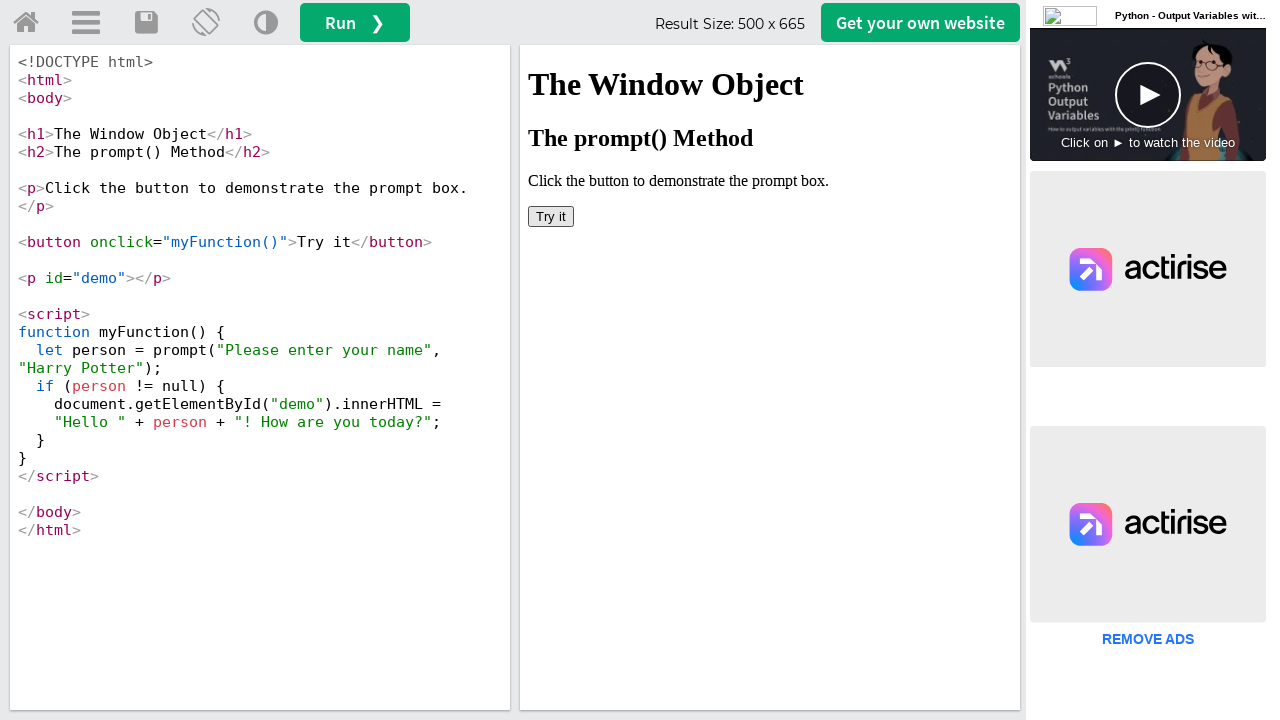

Clicked 'Try it' button again to trigger and handle the prompt dialog at (551, 216) on iframe[name='iframeResult'] >> internal:control=enter-frame >> button[onclick='m
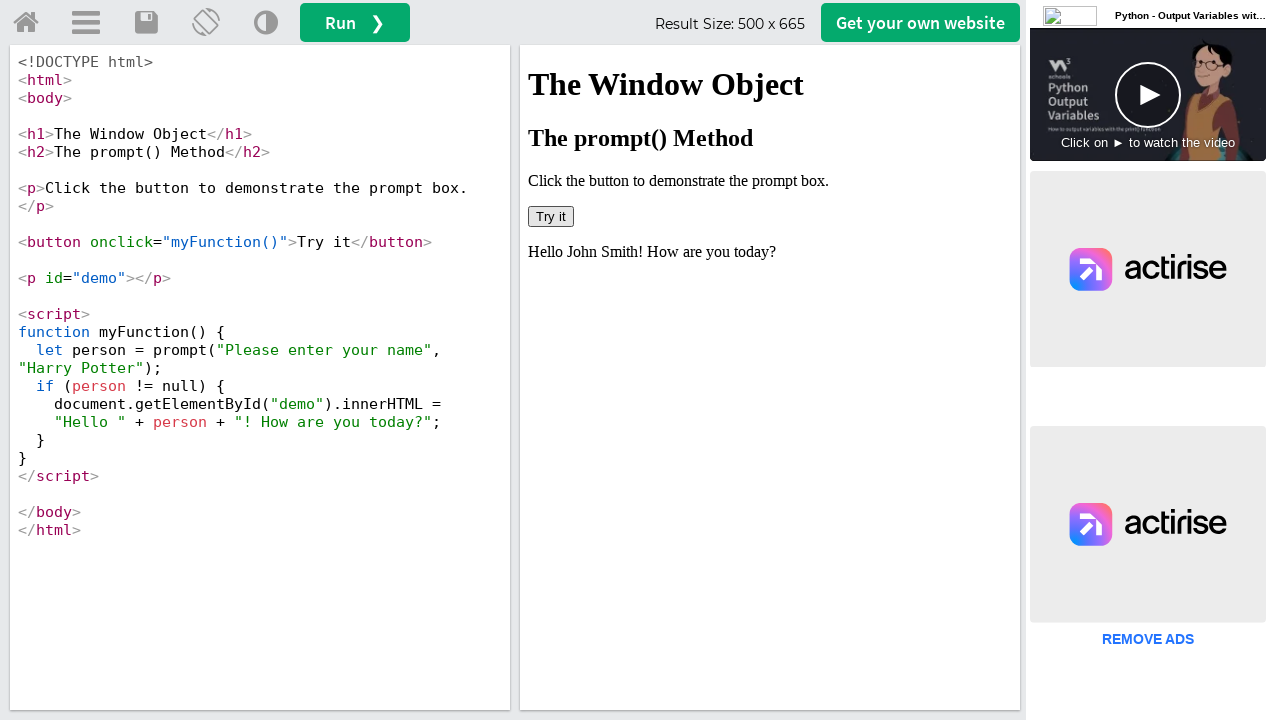

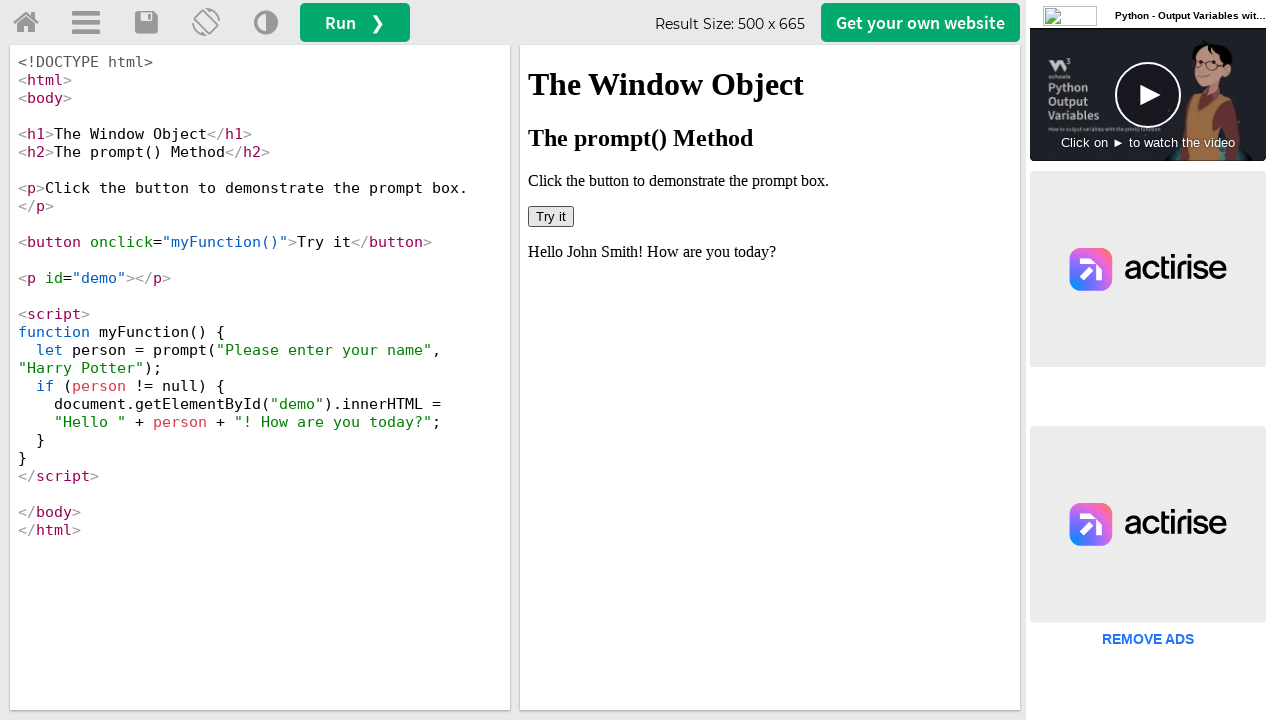